Tests drag and drop functionality by dragging a small circle element and dropping it onto a larger target circle element

Starting URL: https://automationfc.github.io/kendo-drag-drop/

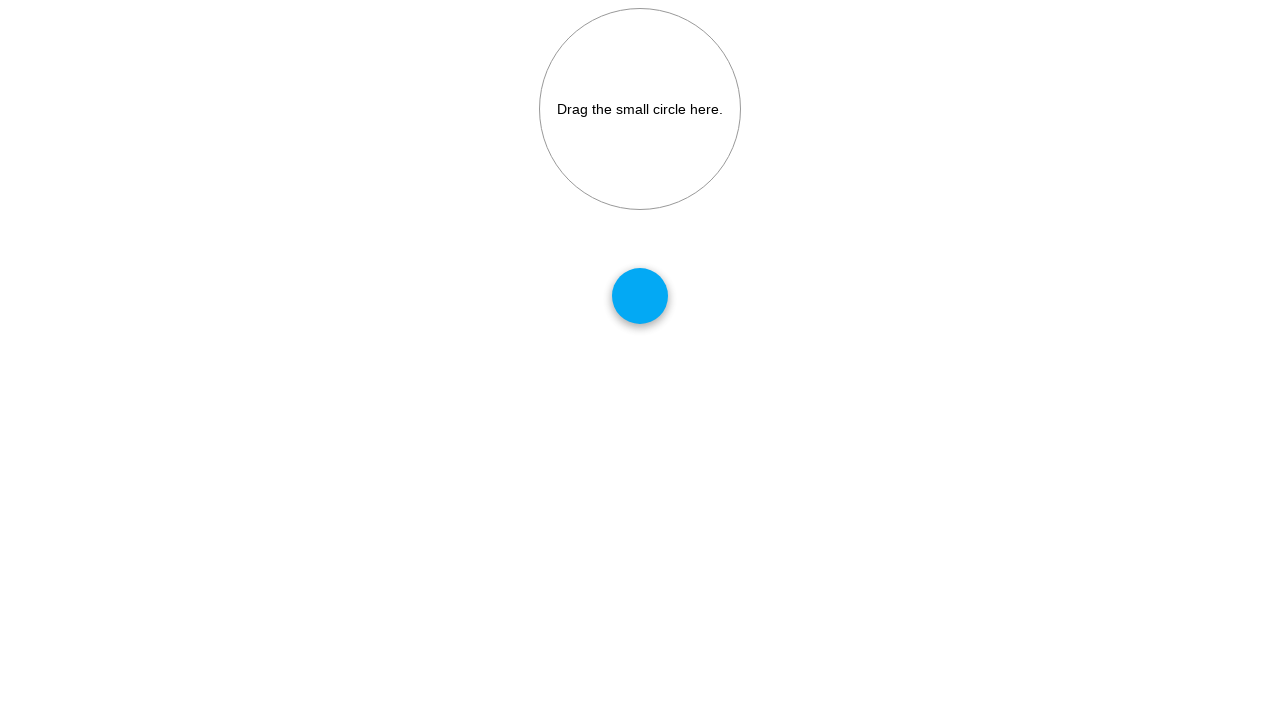

Located the draggable small circle element
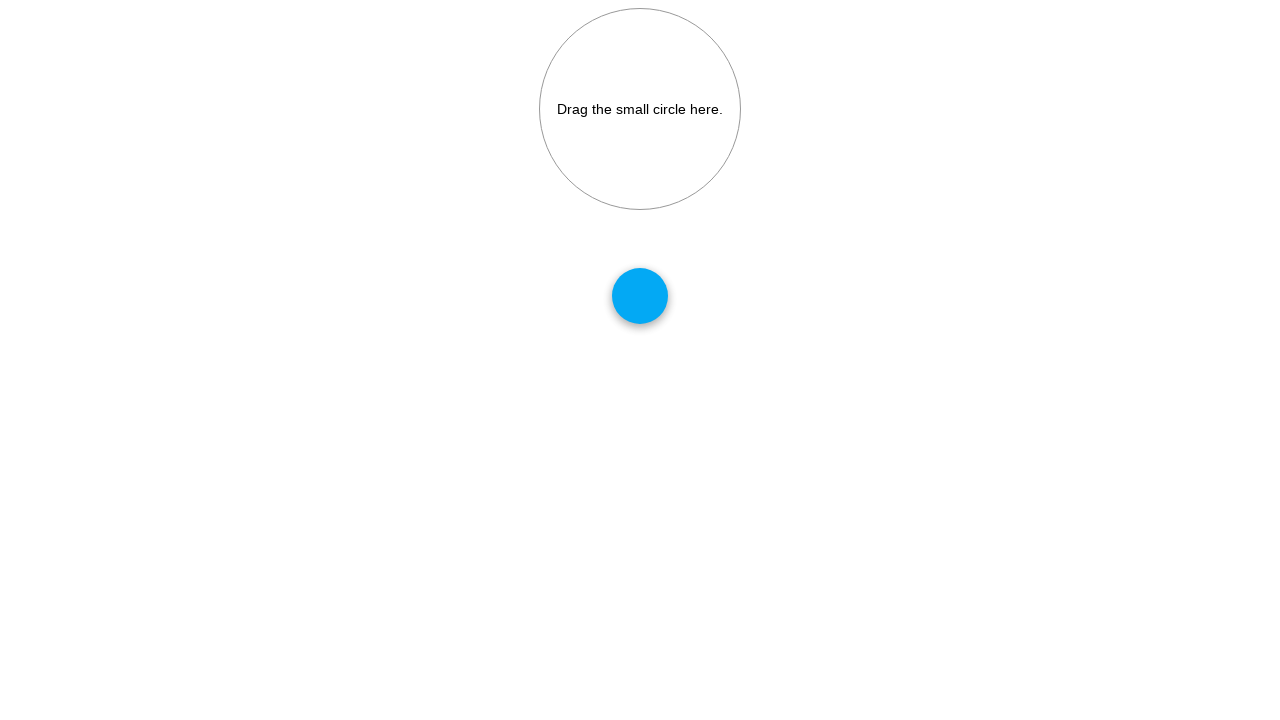

Located the drop target big circle element
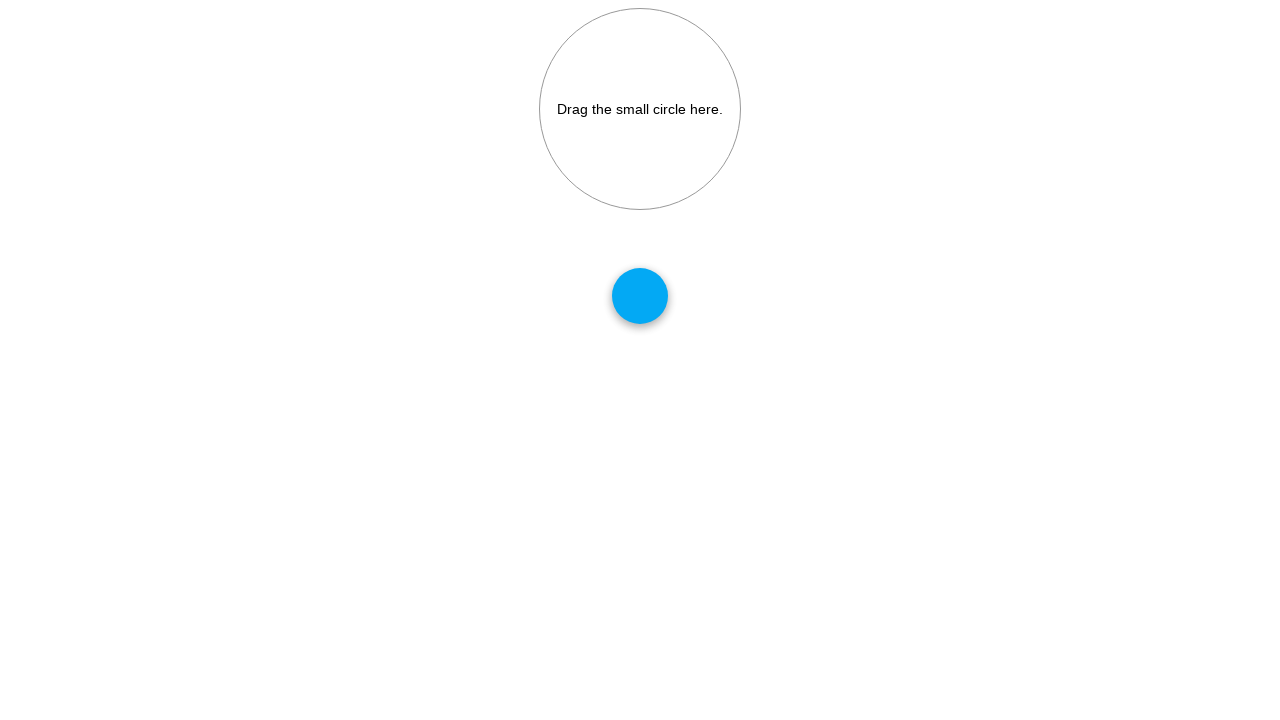

Dragged small circle and dropped it onto the big circle target at (640, 109)
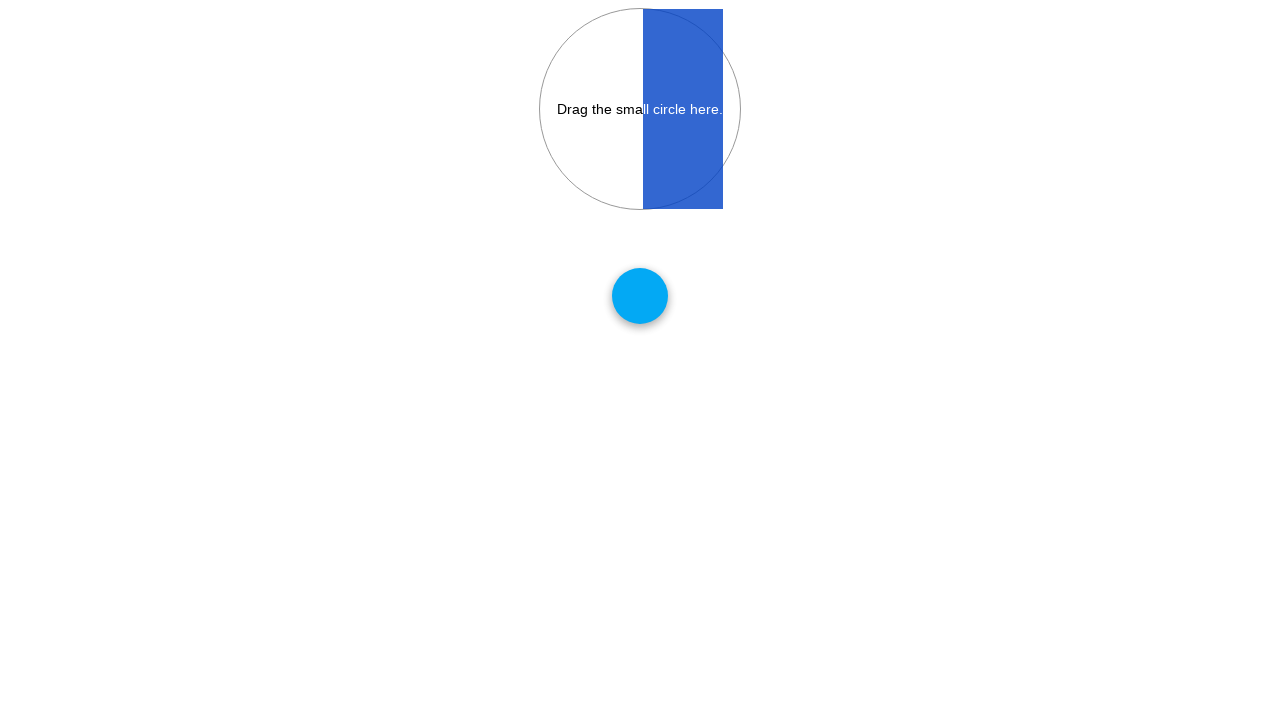

Waited 1 second to observe the drag and drop result
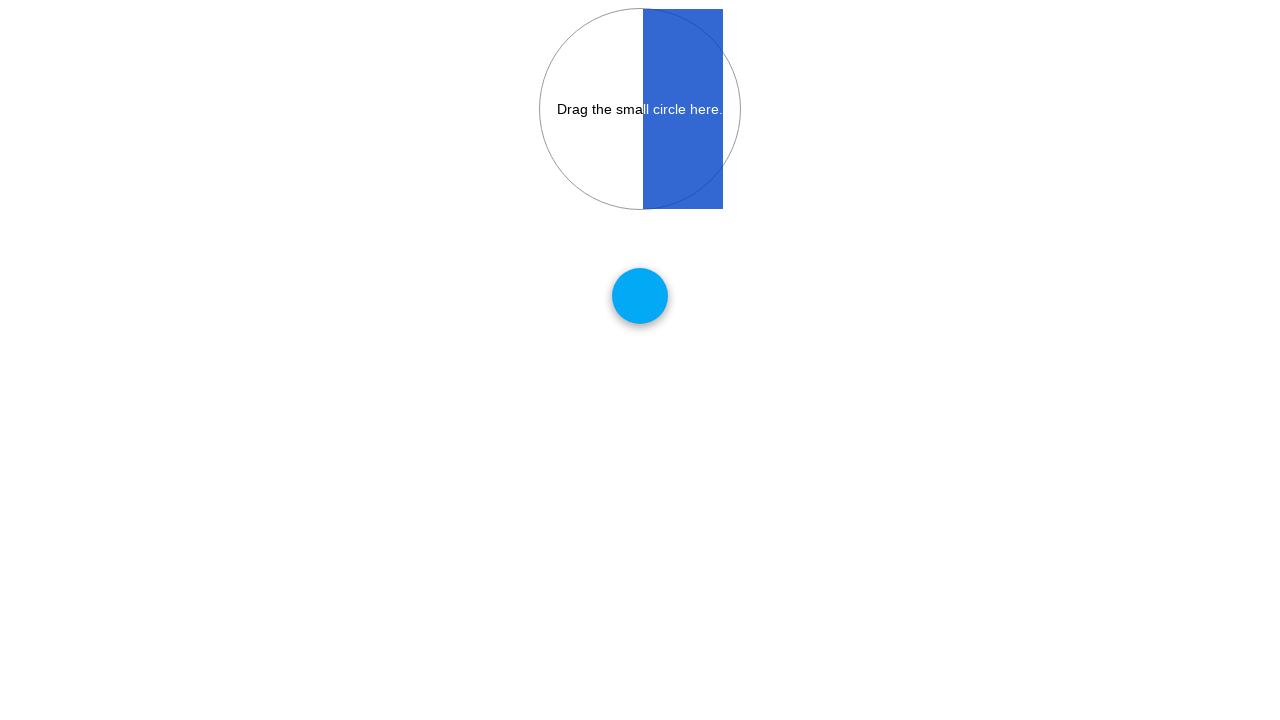

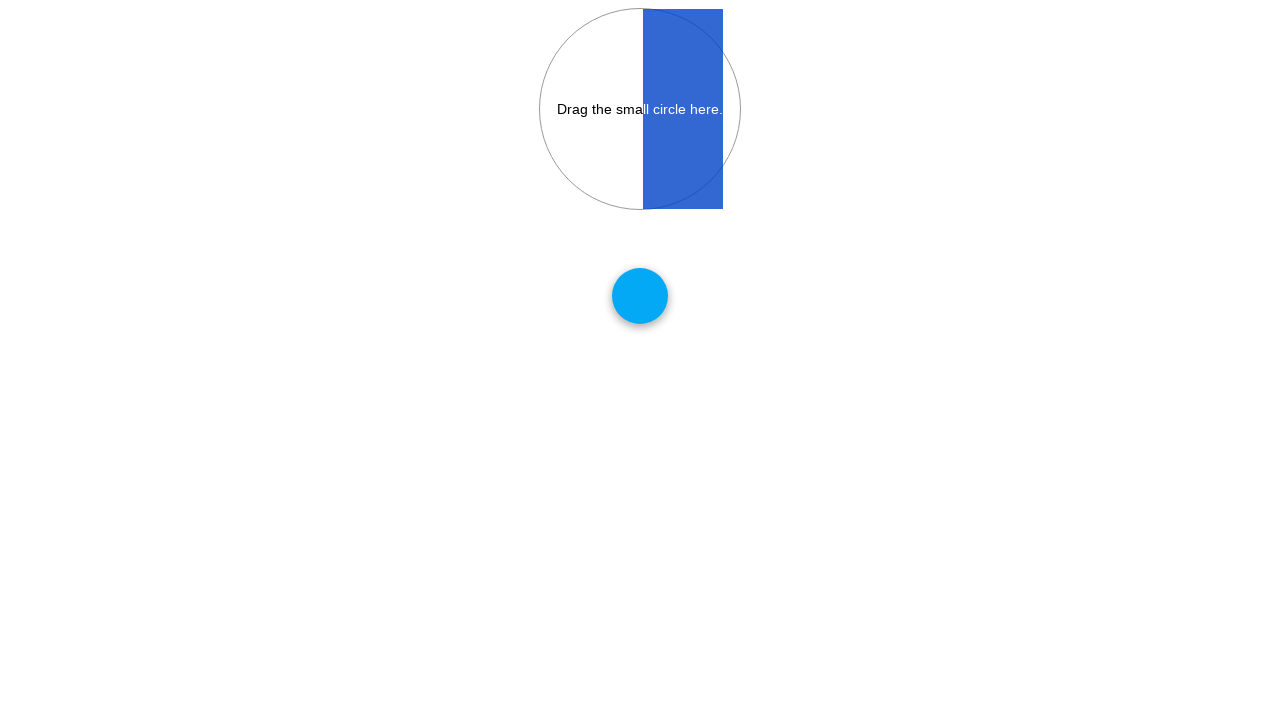